Tests browser navigation functionality by navigating to a different page and then using the browser's back navigation to return to the original page.

Starting URL: https://rahulshettyacademy.com/AutomationPractice/

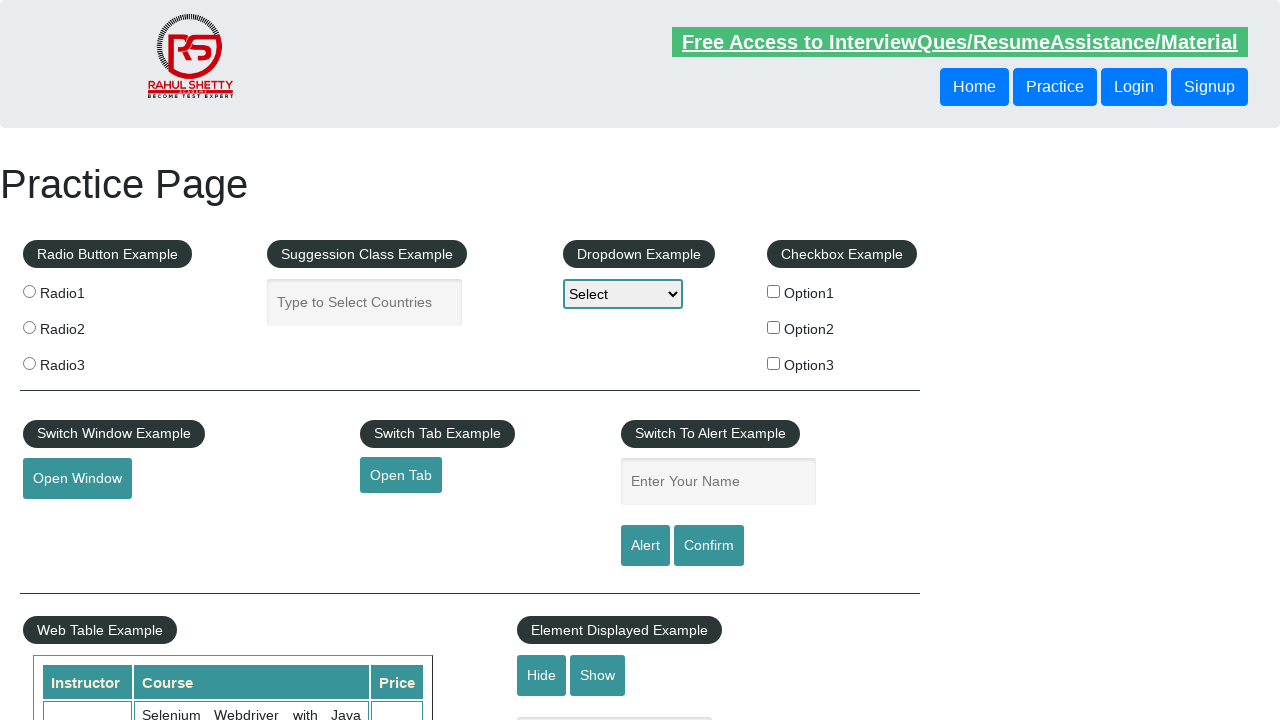

Navigated to courses page at https://courses.rahulshettyacademy.com/
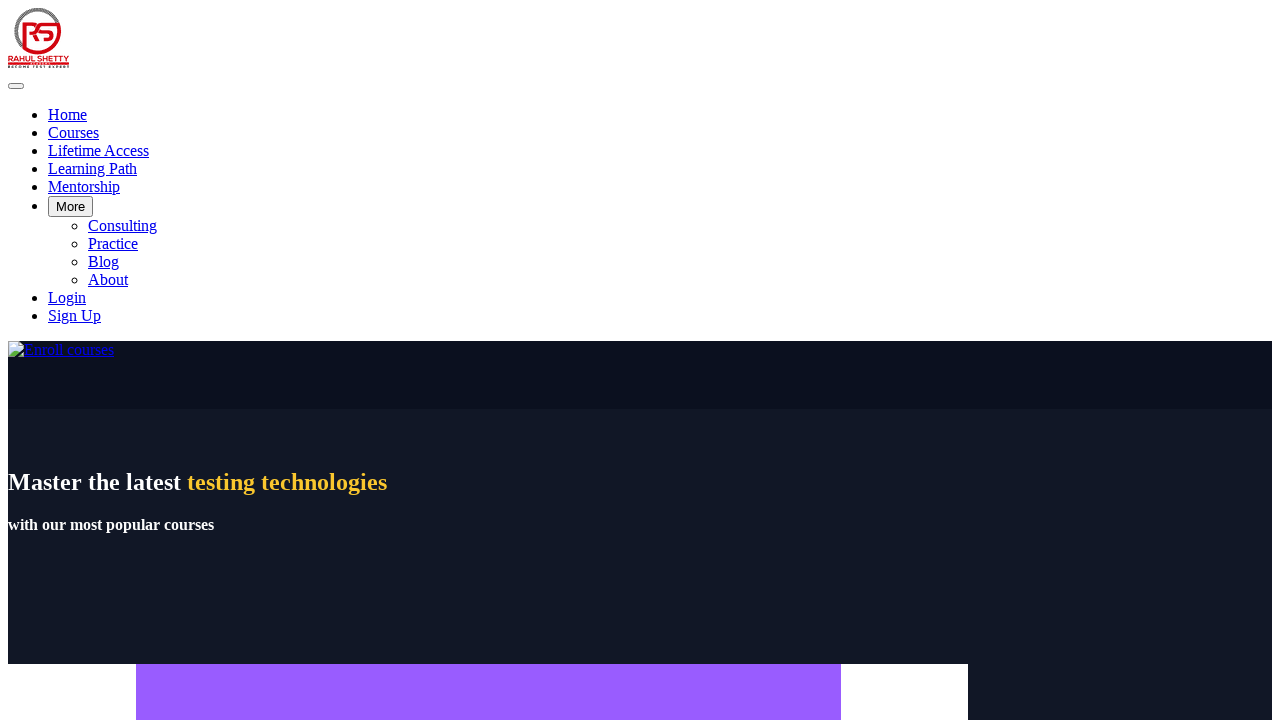

Navigated back to the original page using browser back button
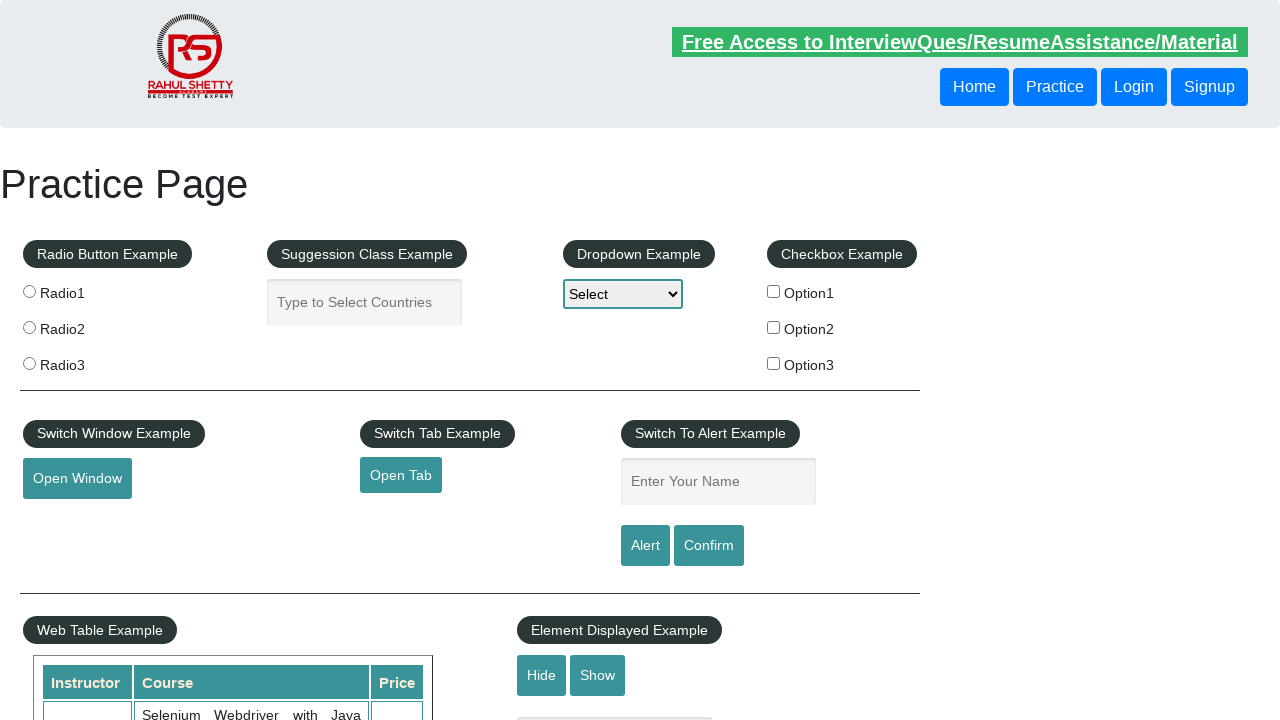

Original page loaded successfully (domcontentloaded state)
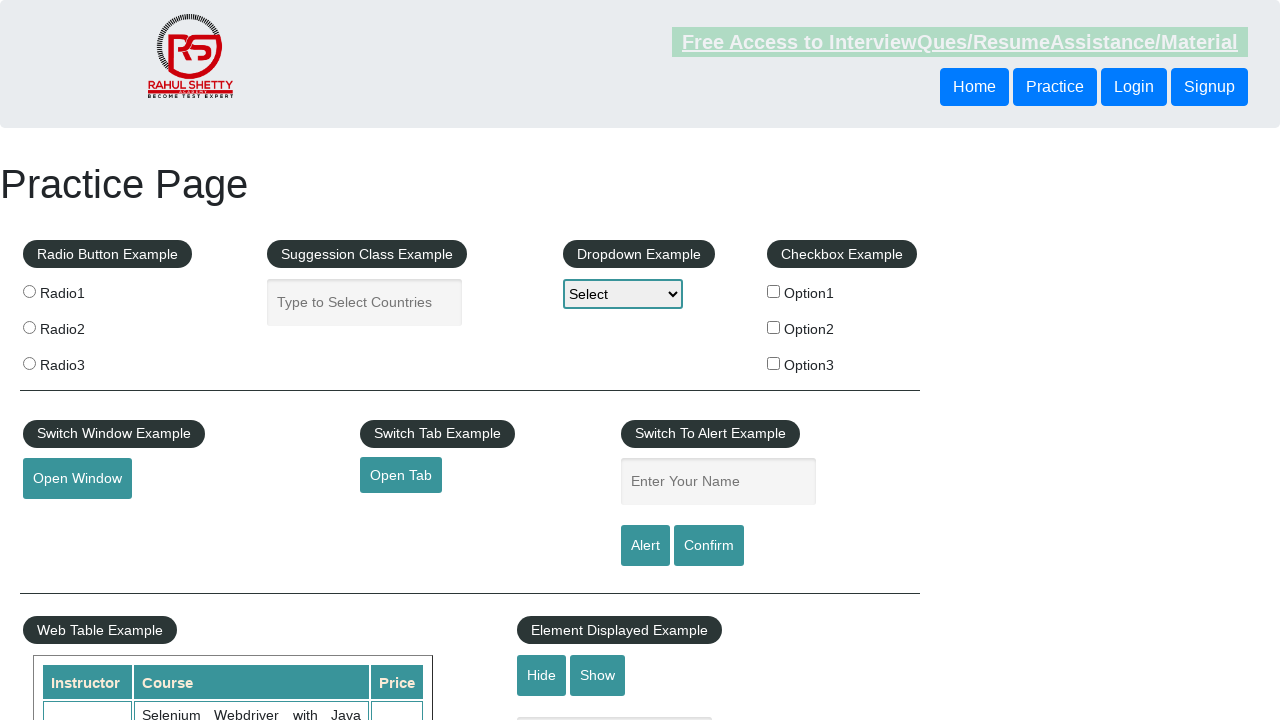

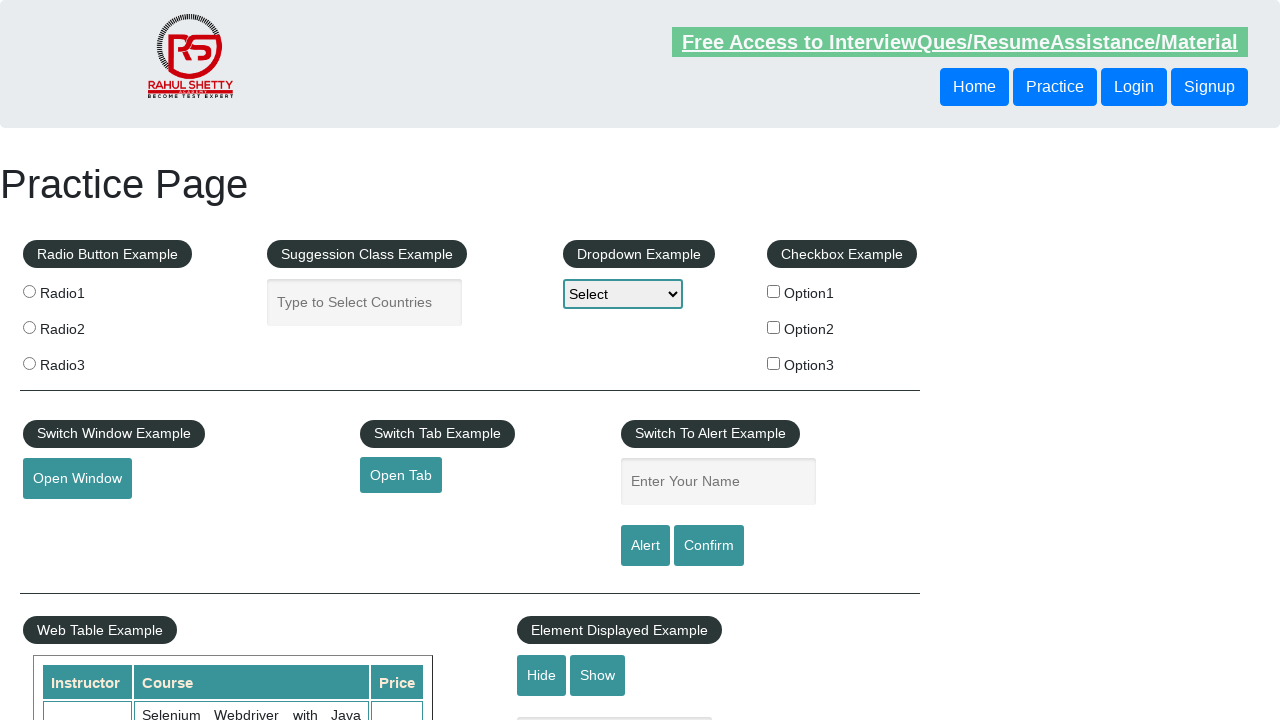